Tests locating a 'New User Registration' link element on the CMS portal page and verifies its text content

Starting URL: https://portal.cms.gov/portal/

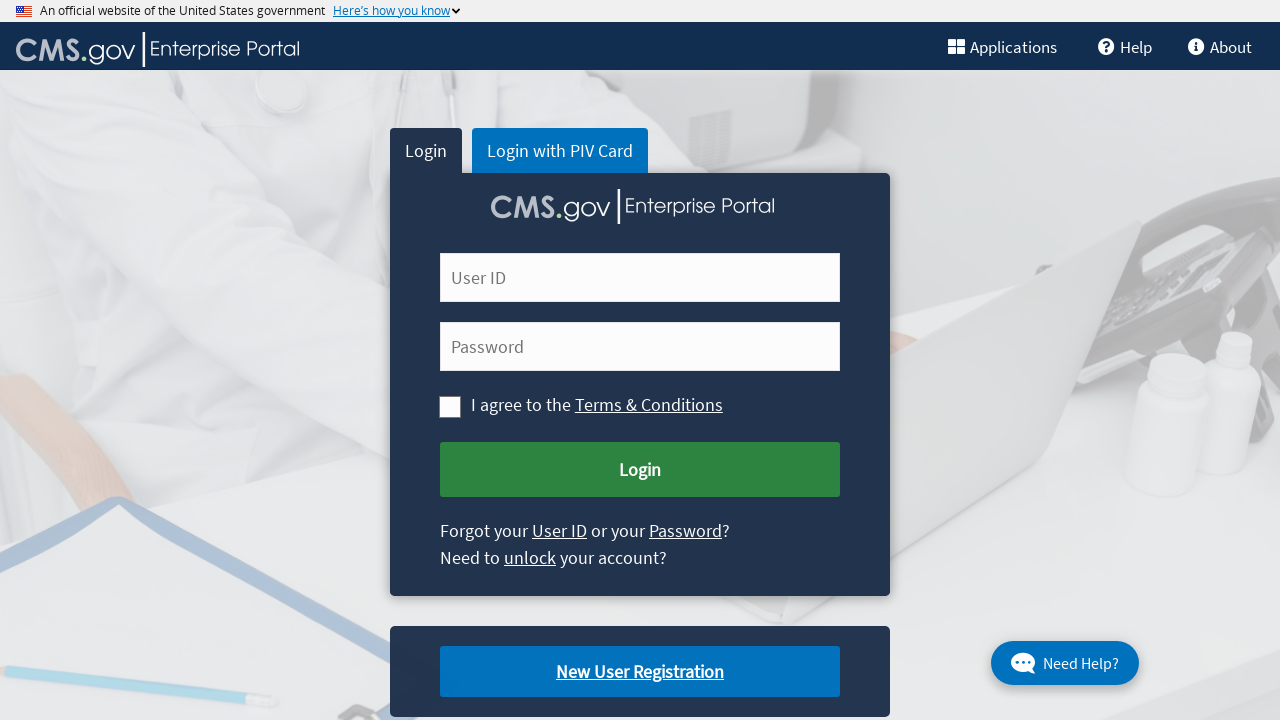

Navigated to CMS portal home page
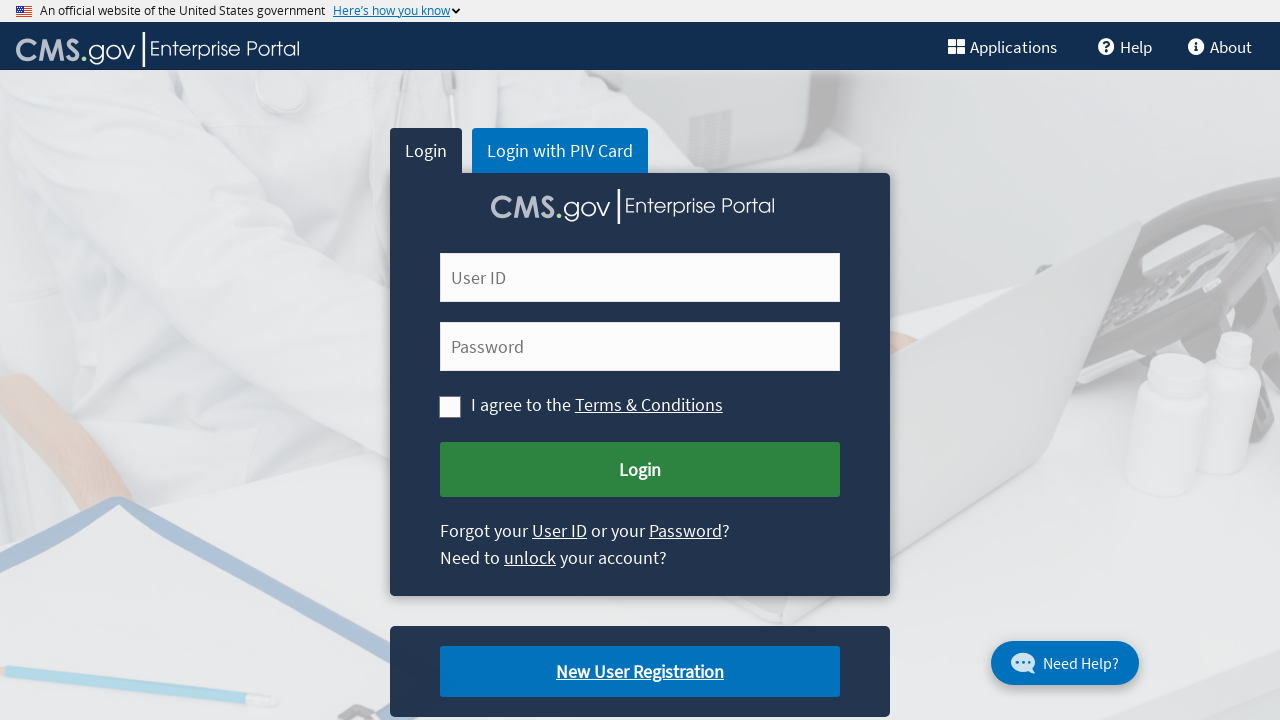

Located 'New User Registration' link element
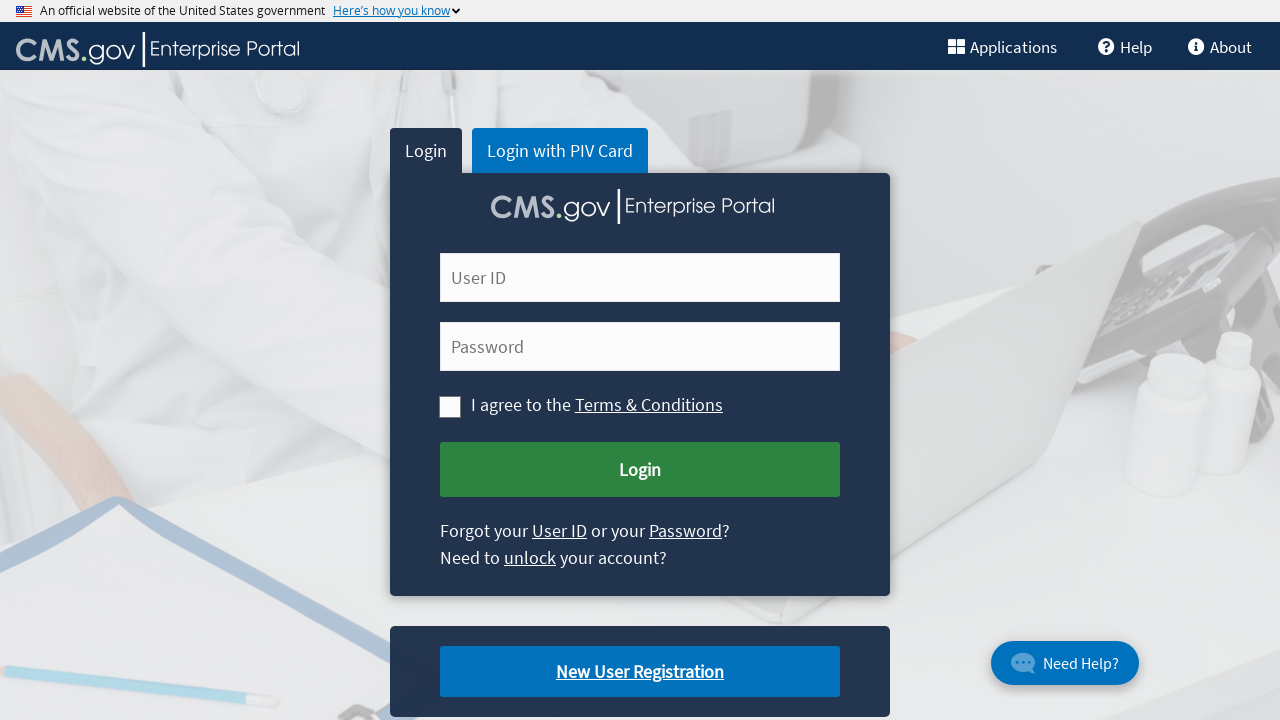

Waited for 'New User Registration' link to be visible
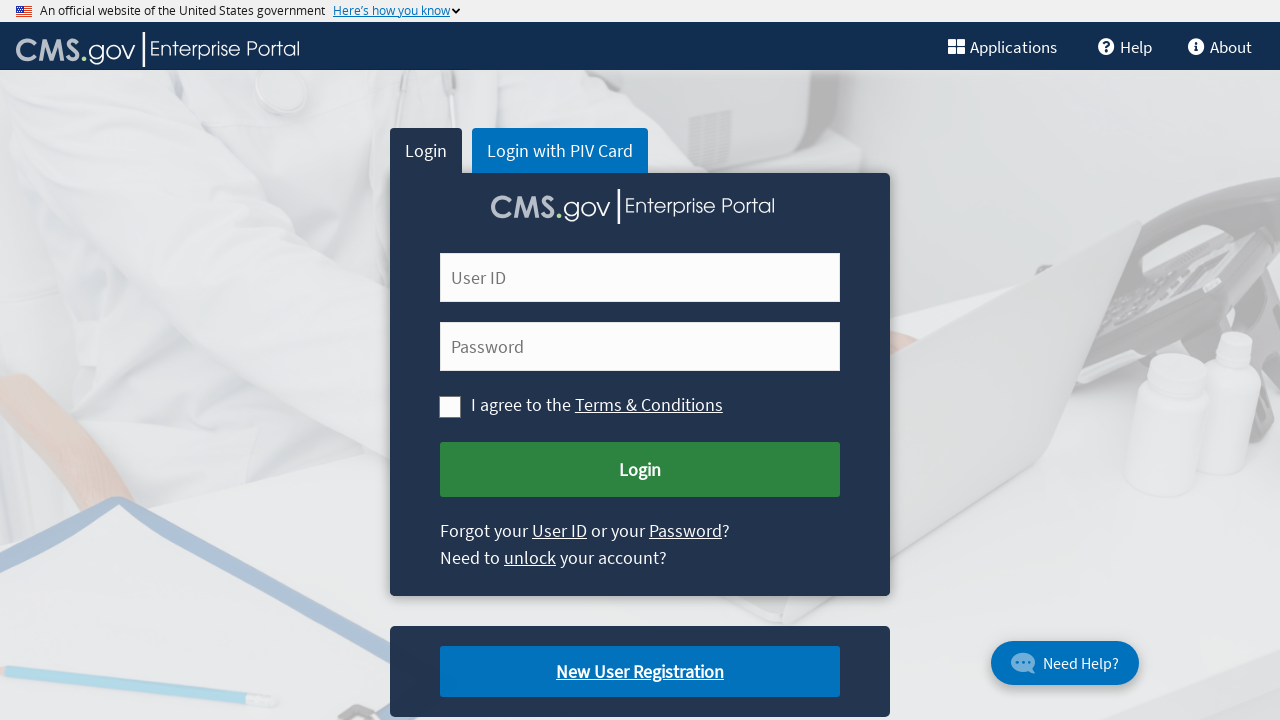

Retrieved text content from link: 'New User Registration'
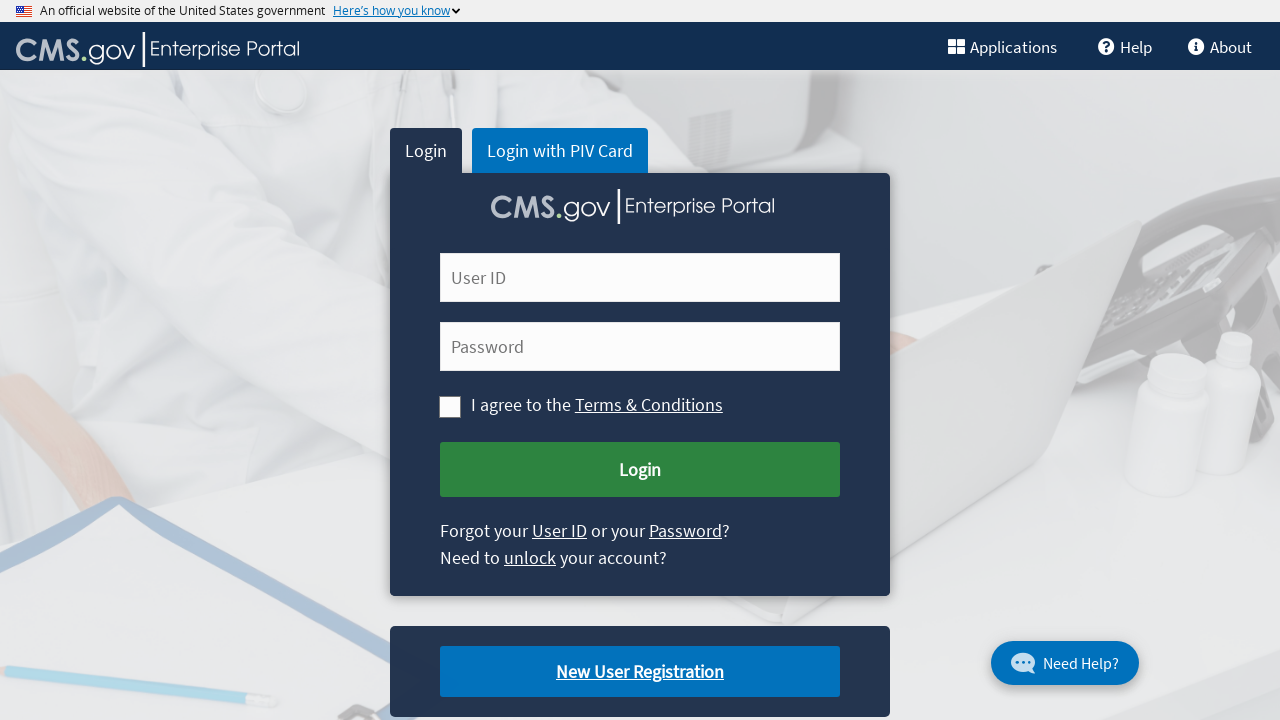

Verified link text content is 'New User Registration'
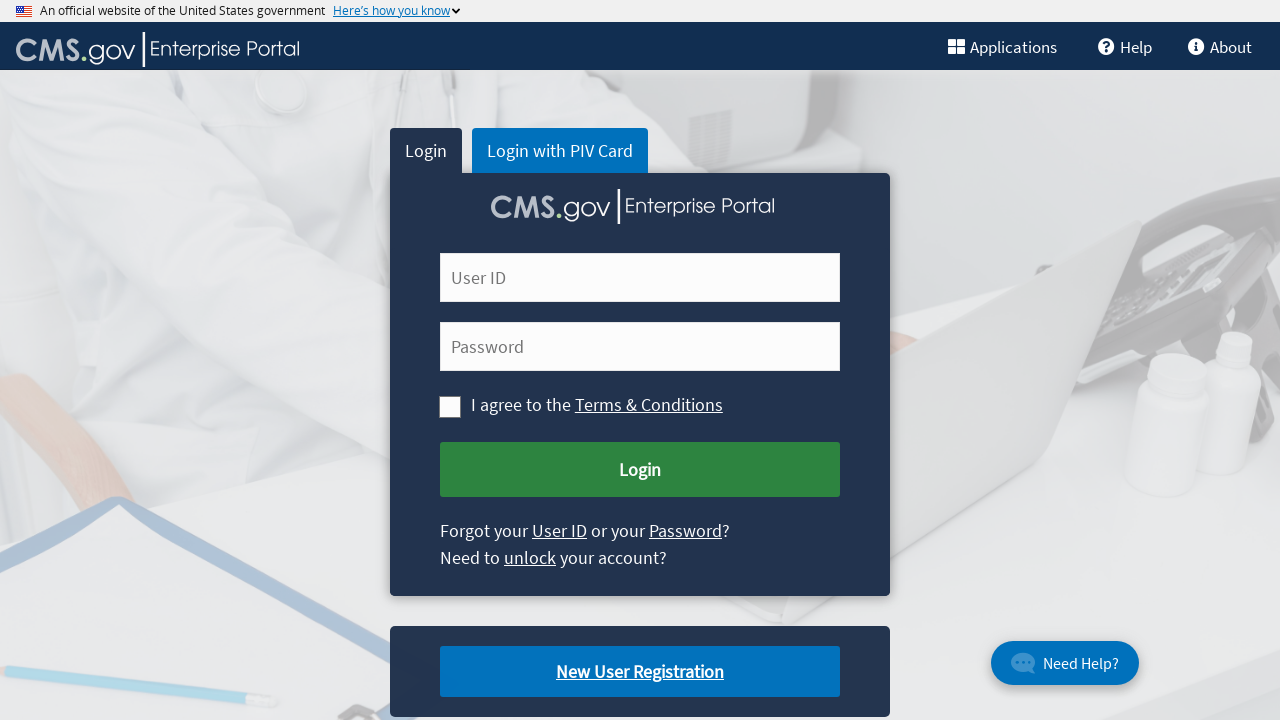

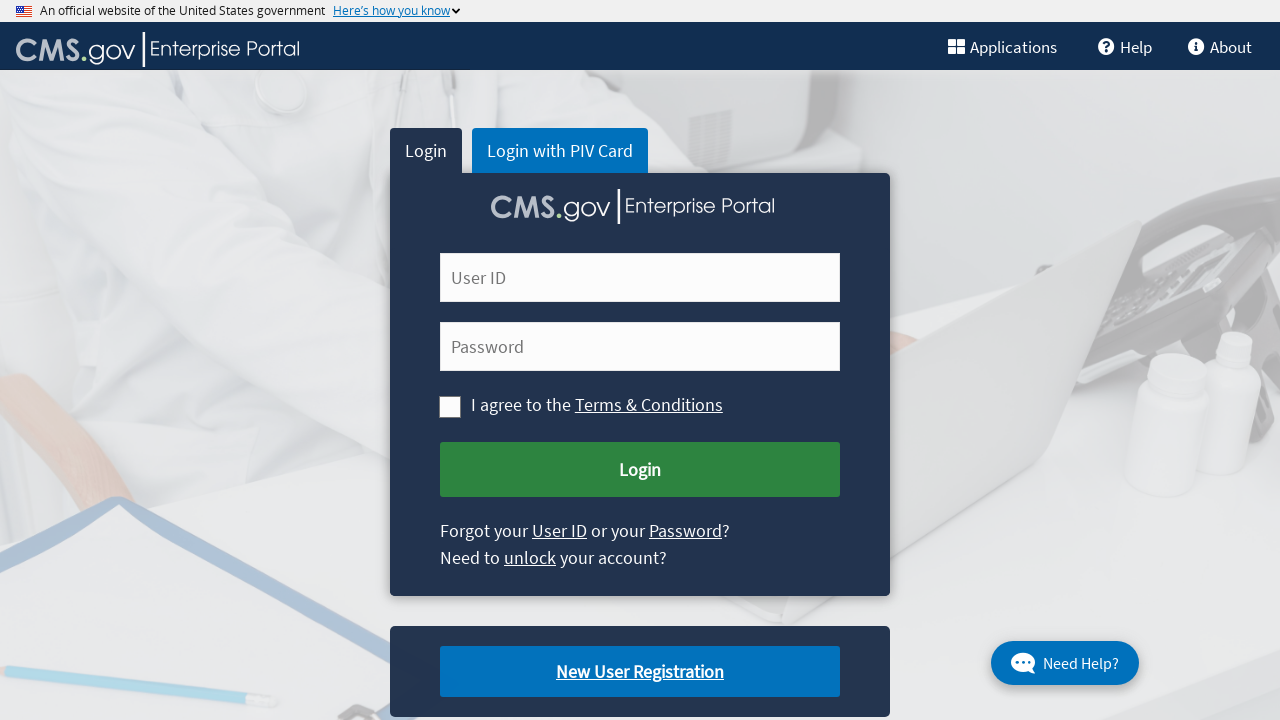